Tests JavaScript execution capabilities by getting the page title, then navigates to W3Schools main page and scrolls to a specific element (the certified/how-to section button).

Starting URL: http://w3schools.com/jsref/tryit.asp?filename=tryjsref_alert

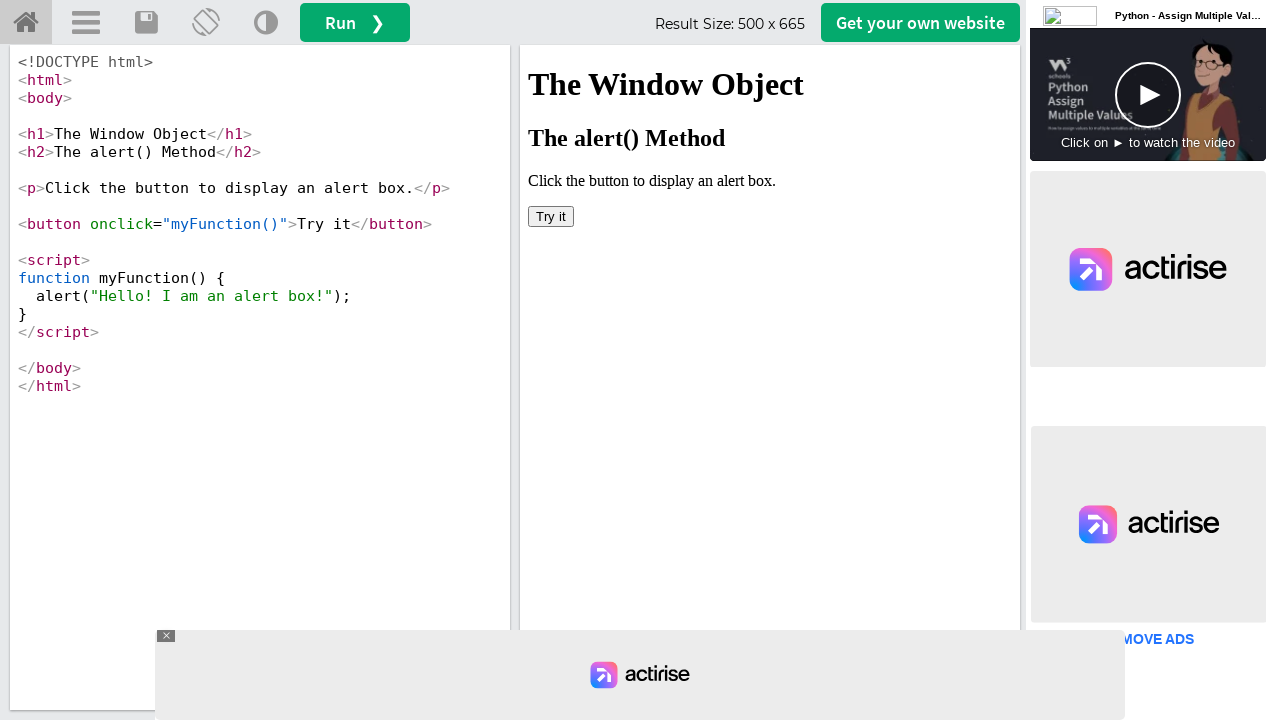

Retrieved page title using JavaScript evaluation
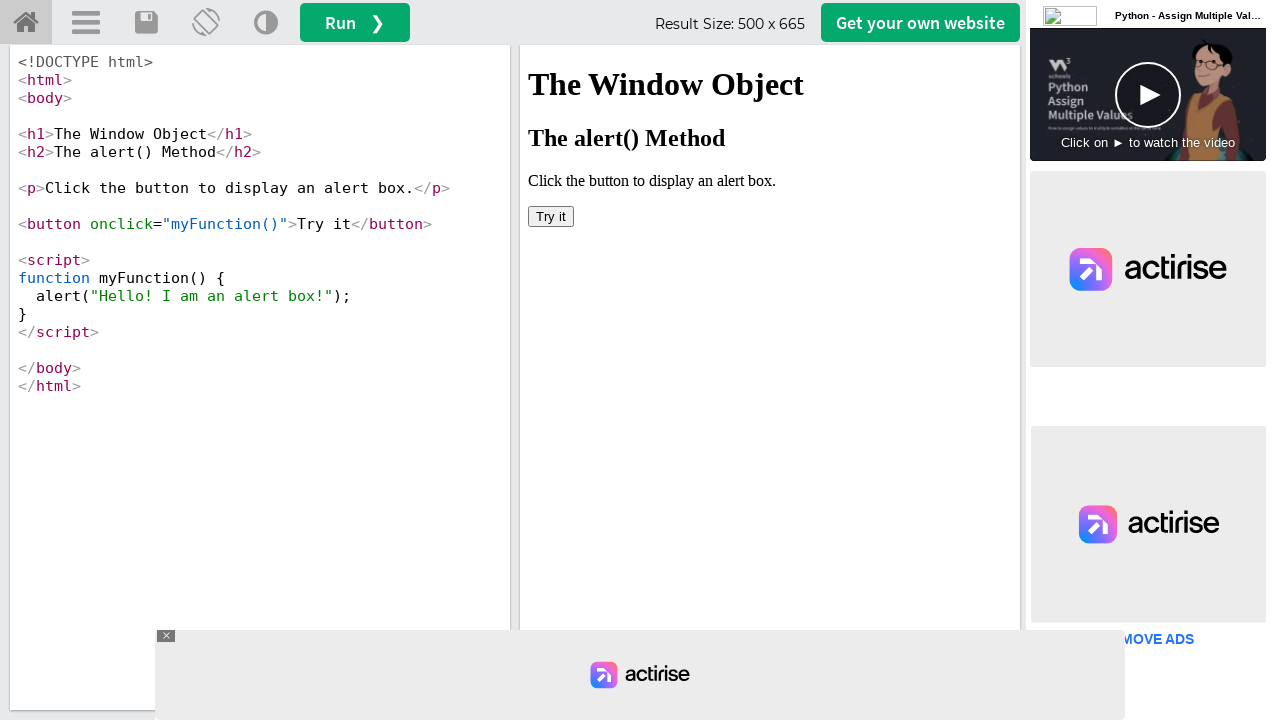

Navigated to W3Schools main page
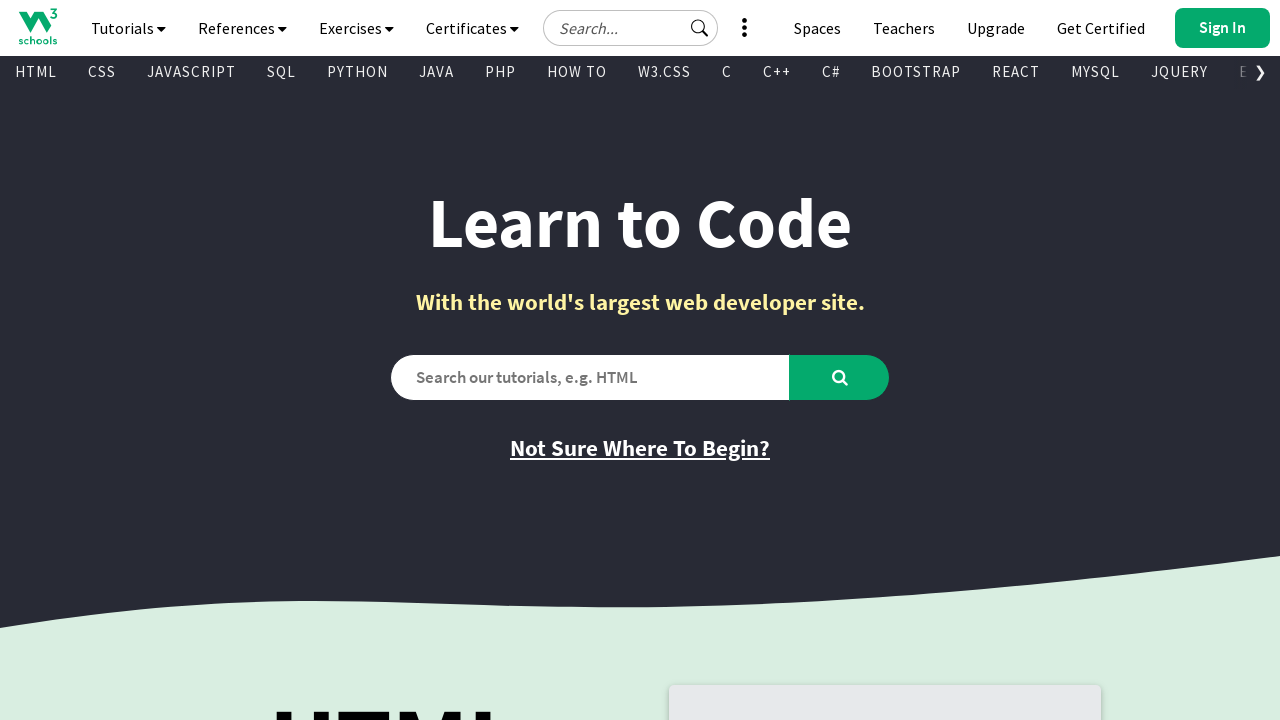

Located the certified/howto section button
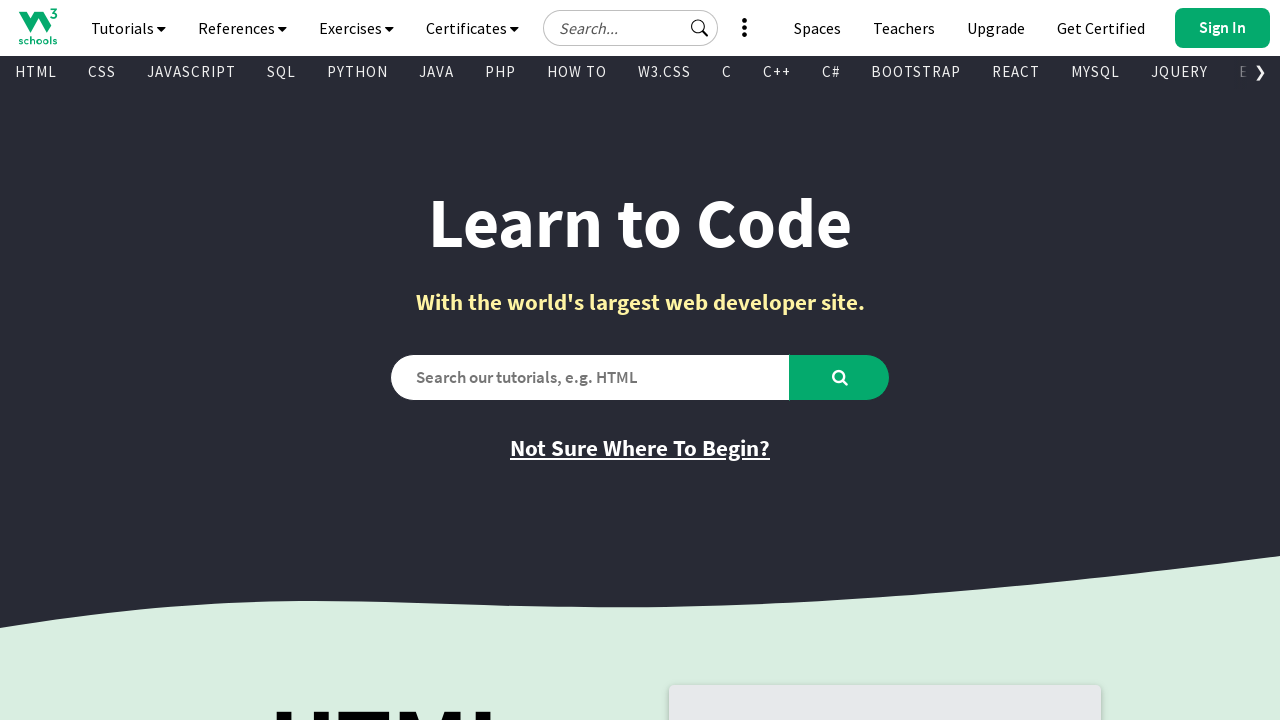

Scrolled certified/howto button into view
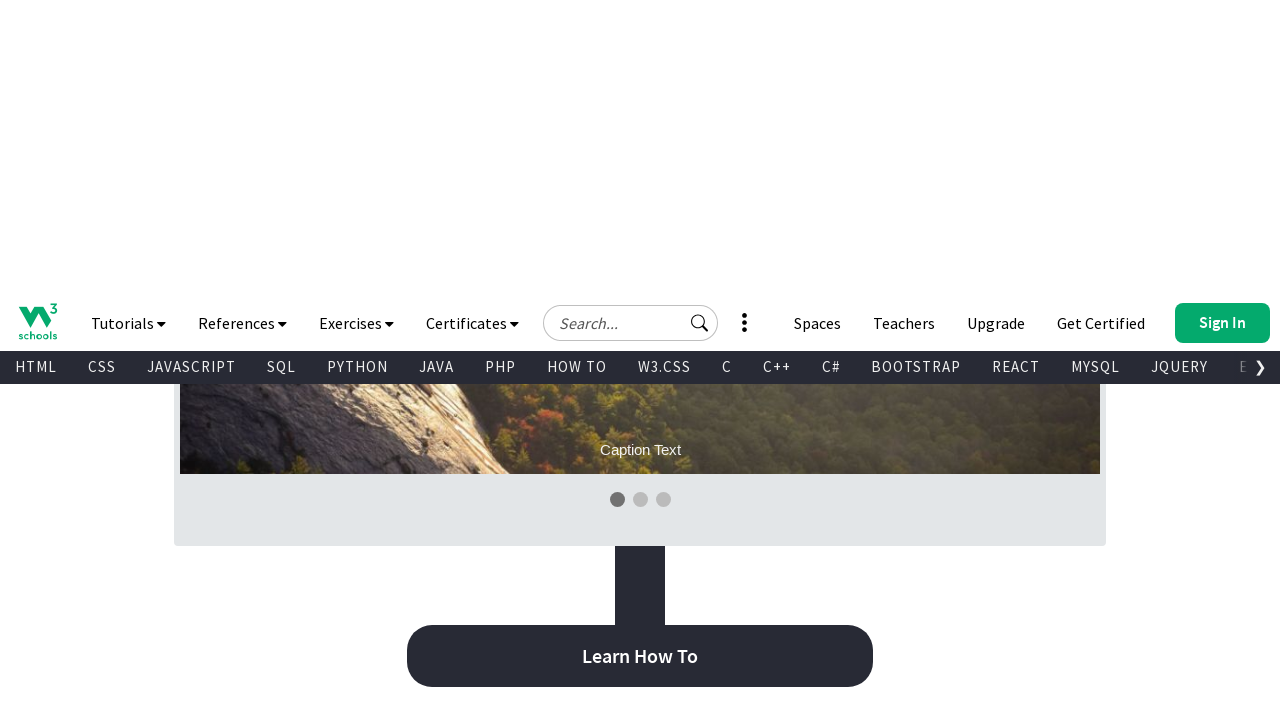

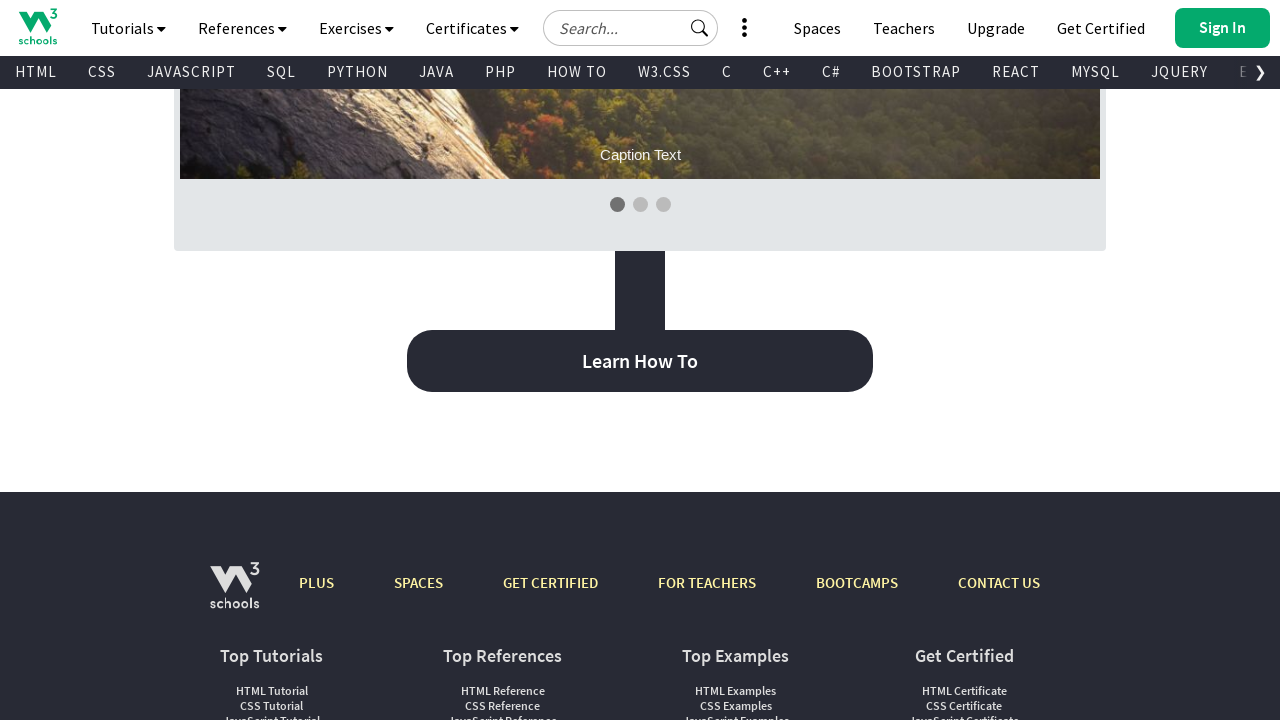